Verifies that the login form container uses sans-serif font family on the userinyerface game page

Starting URL: https://userinyerface.com/game.html

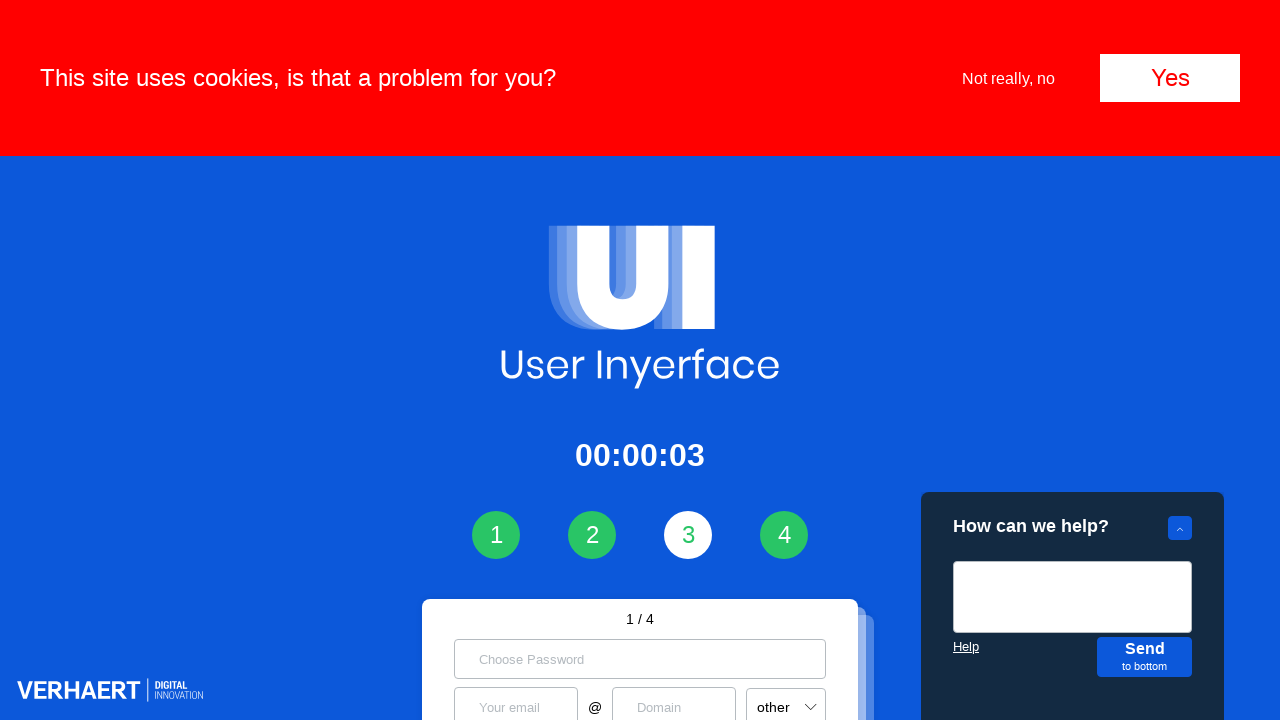

Navigated to userinyerface game page
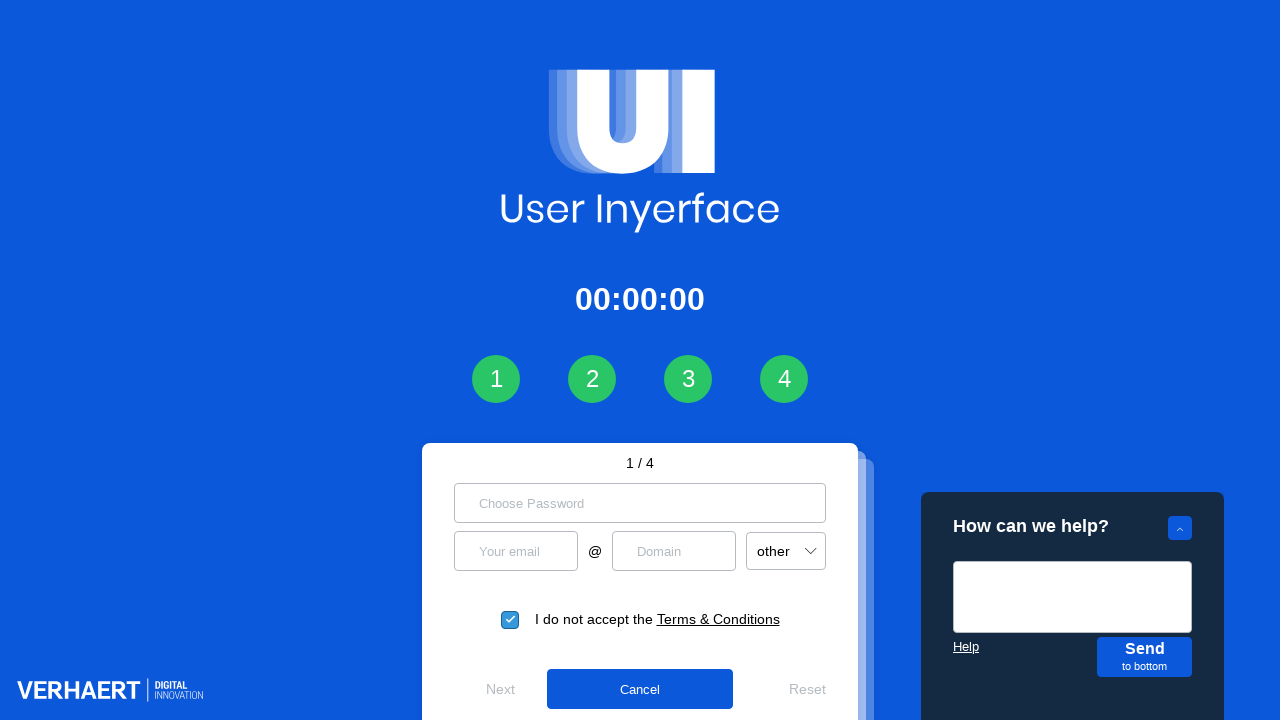

Login form container became visible
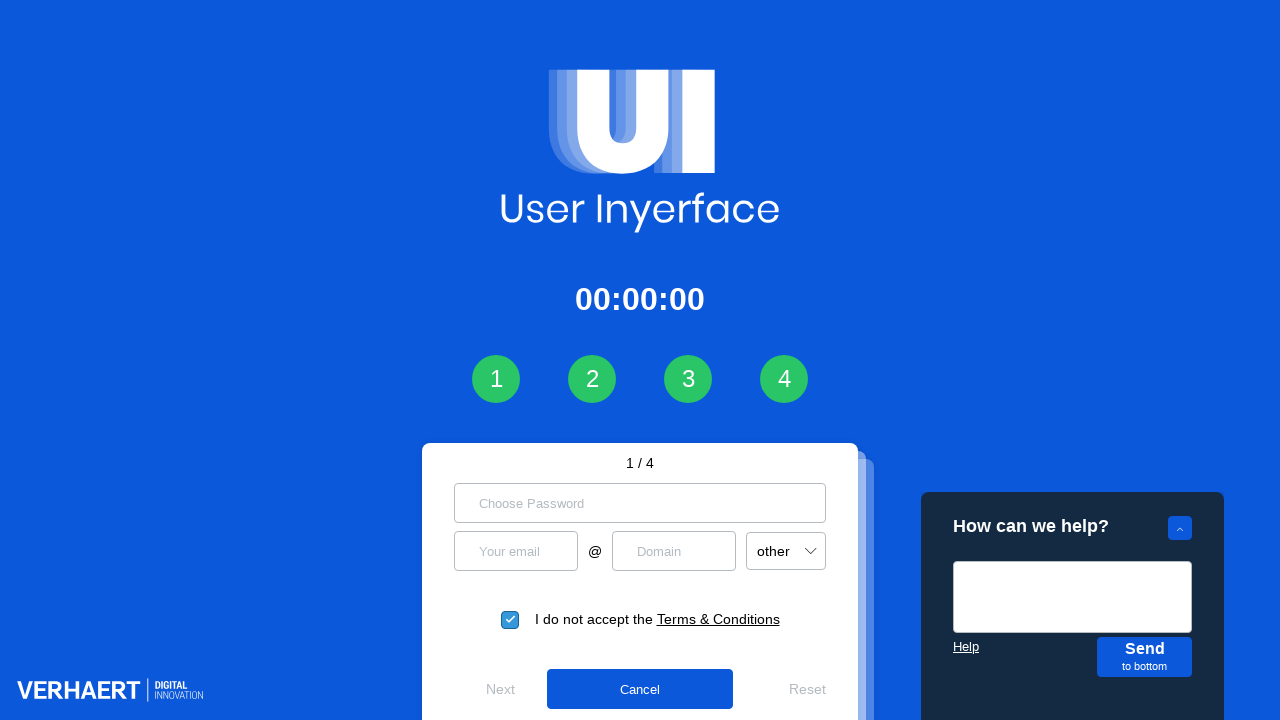

Retrieved computed font-family style from login form container
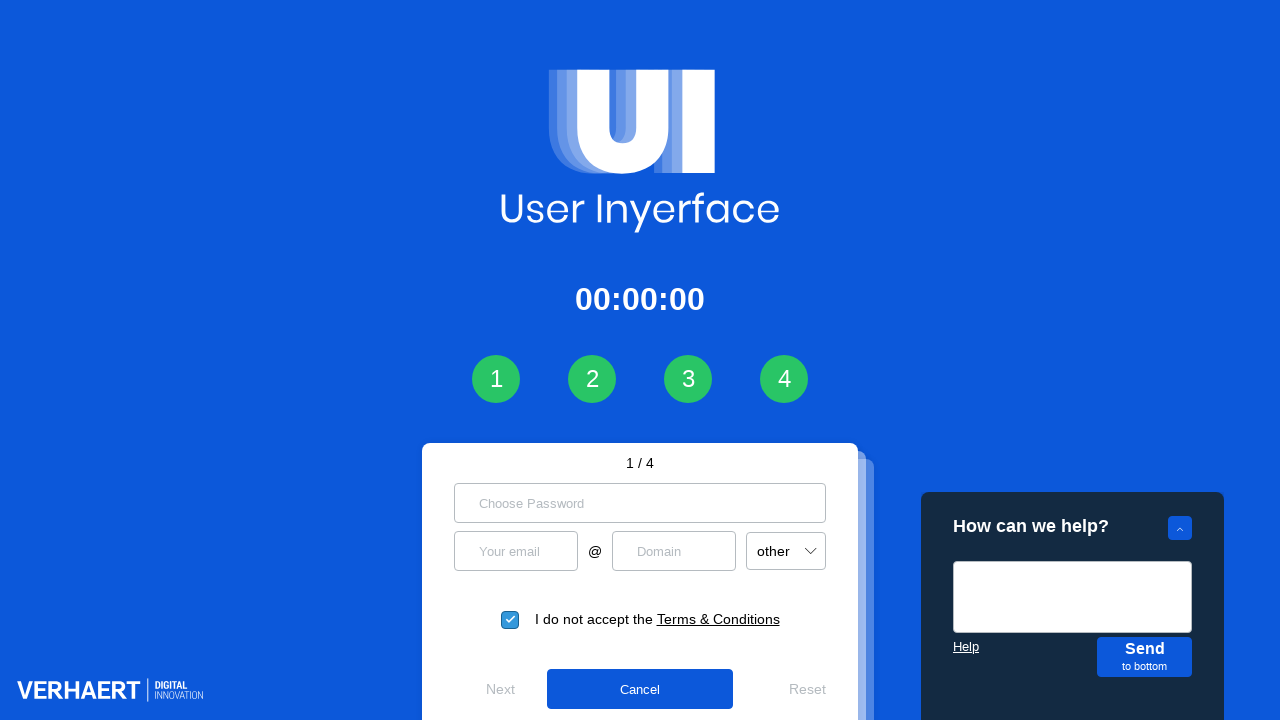

Verified font-family is sans-serif
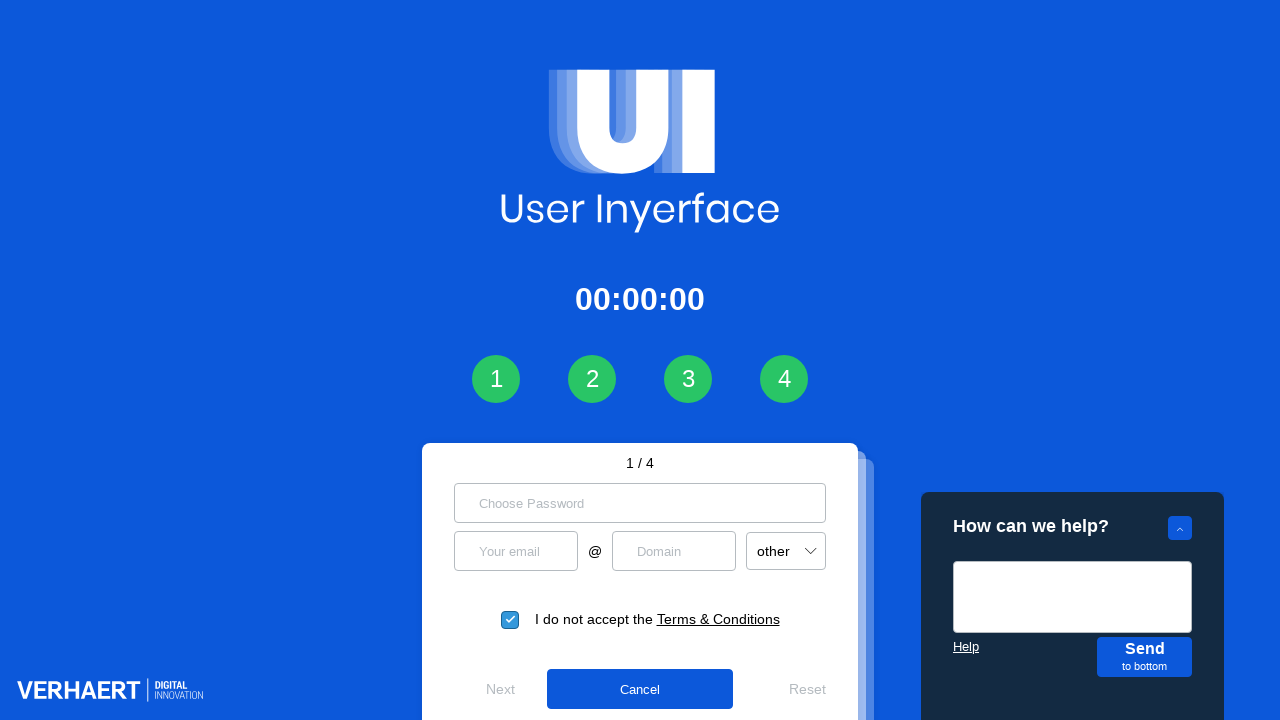

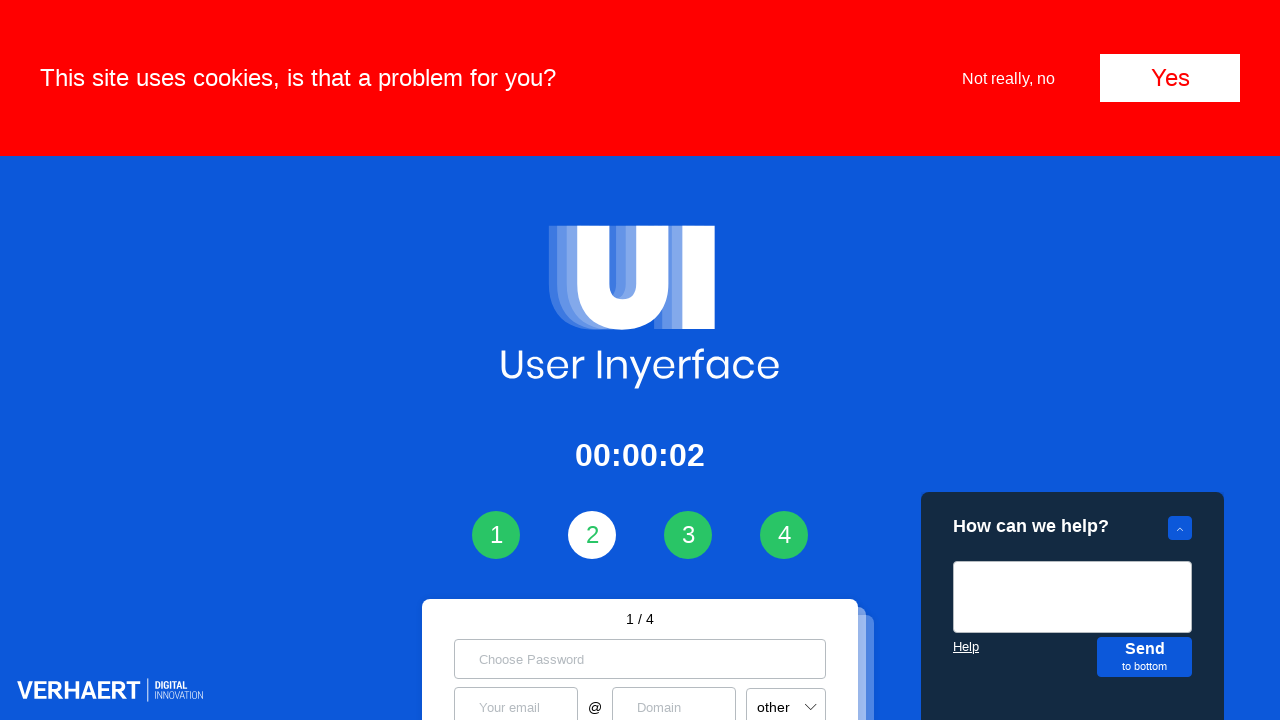